Tests form filling and search functionality on a blog page using JavaScript execution, including filling a name field, performing a Wikipedia search, and scrolling through the page

Starting URL: https://testautomationpractice.blogspot.com/

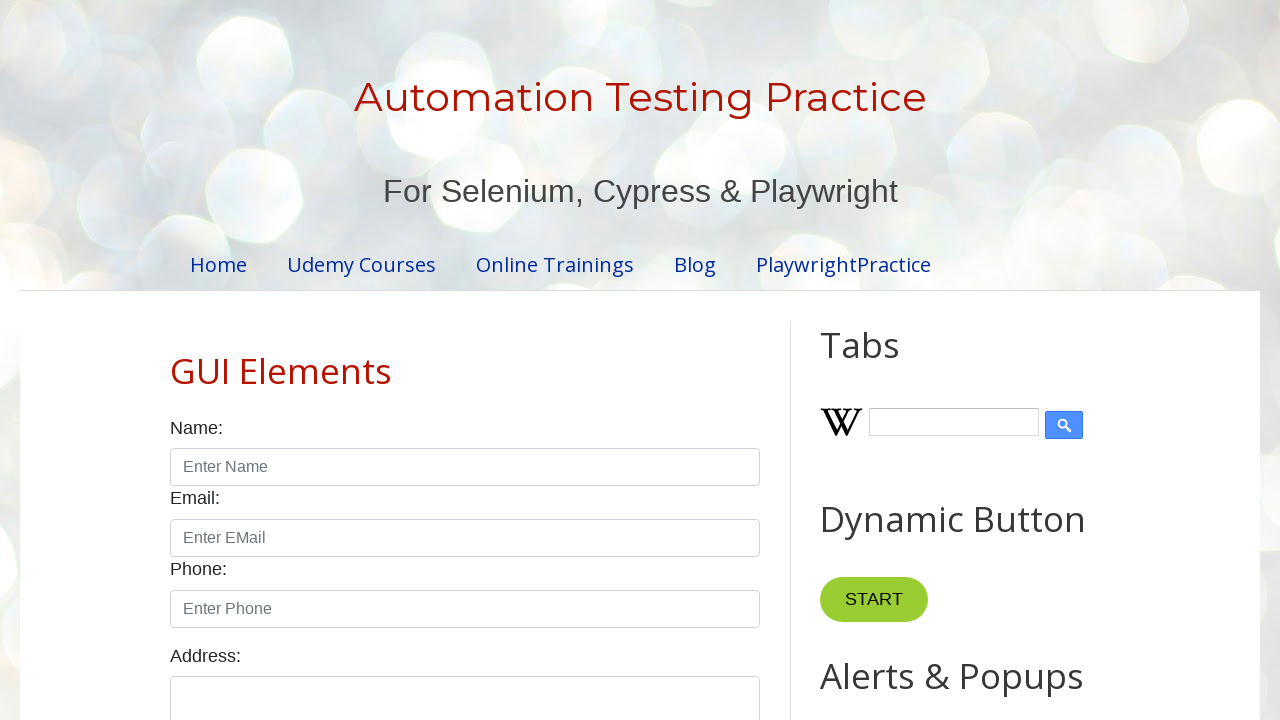

Filled name field with 'John' using JavaScript execution
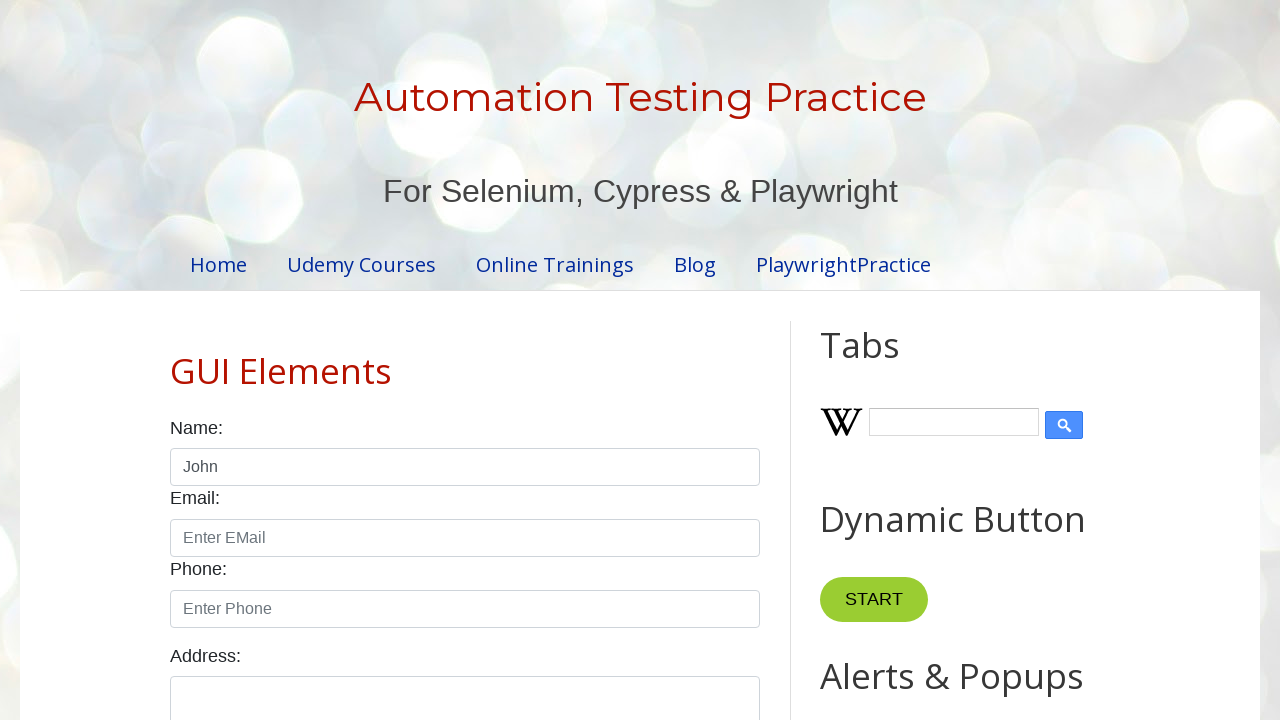

Filled Wikipedia search field with 'Cat' using JavaScript execution
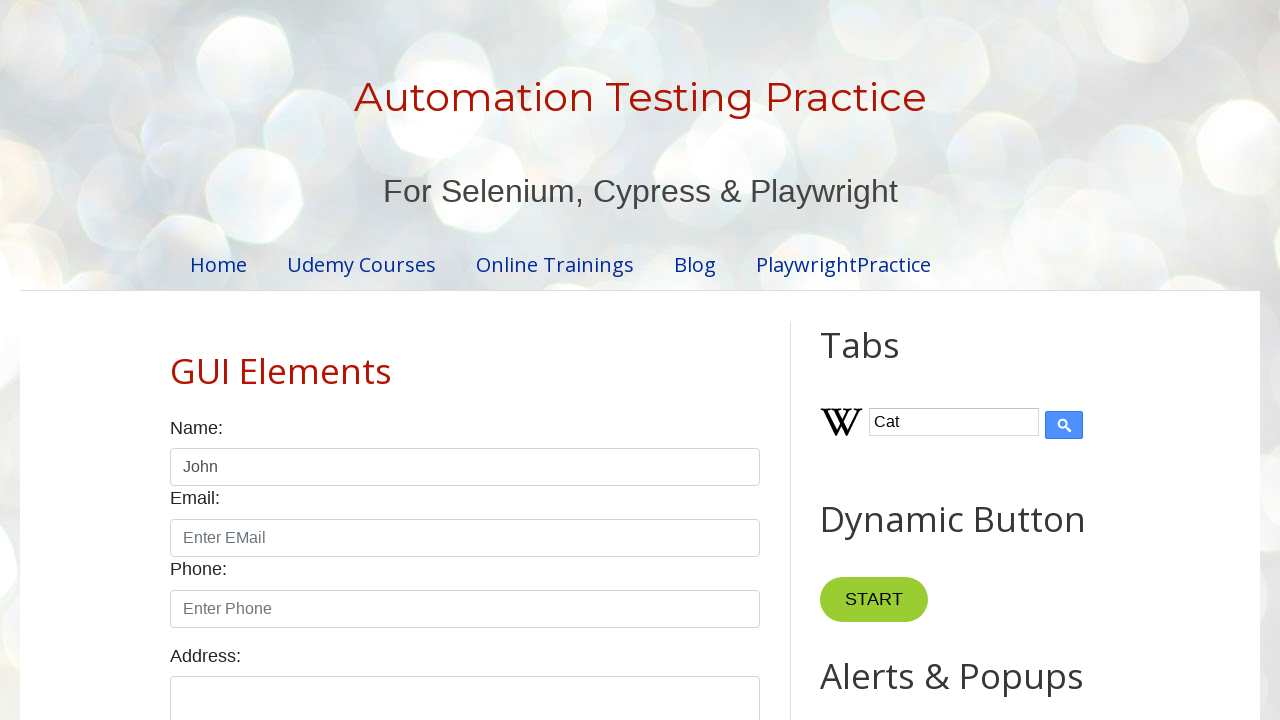

Clicked the search submit button at (1064, 425) on xpath=//input[@type='submit']
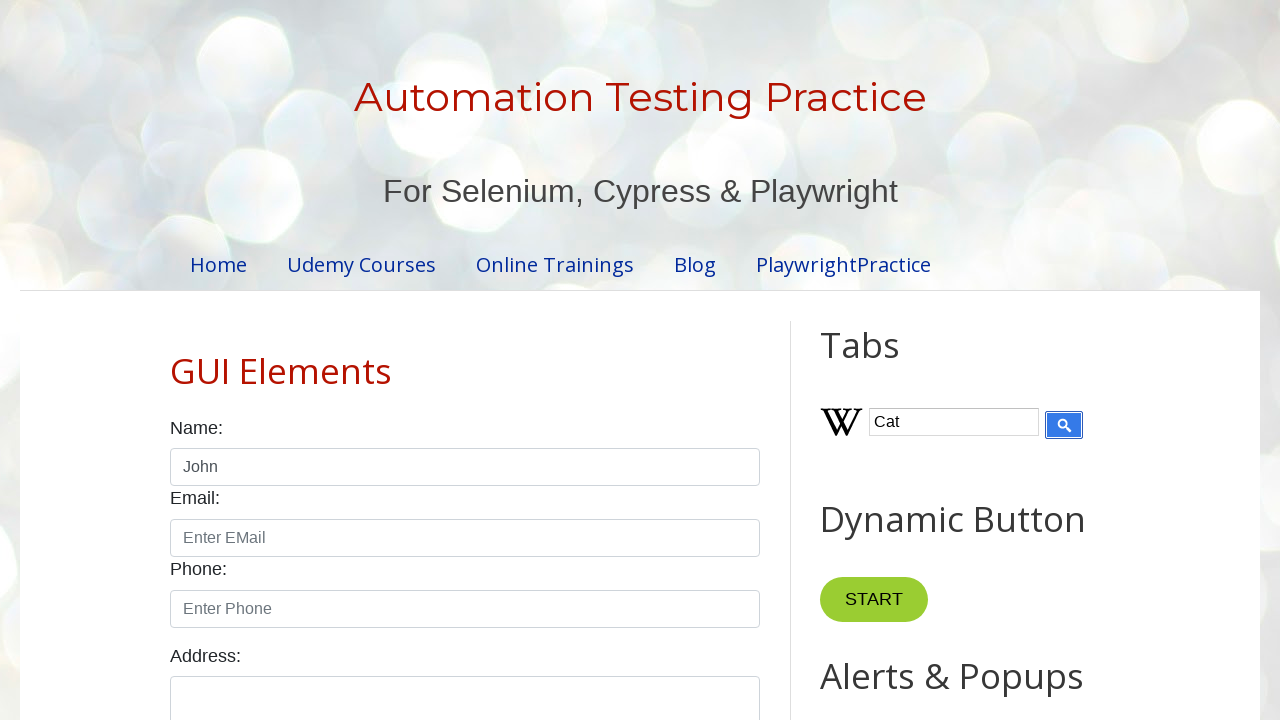

Scrolled to bottom of page
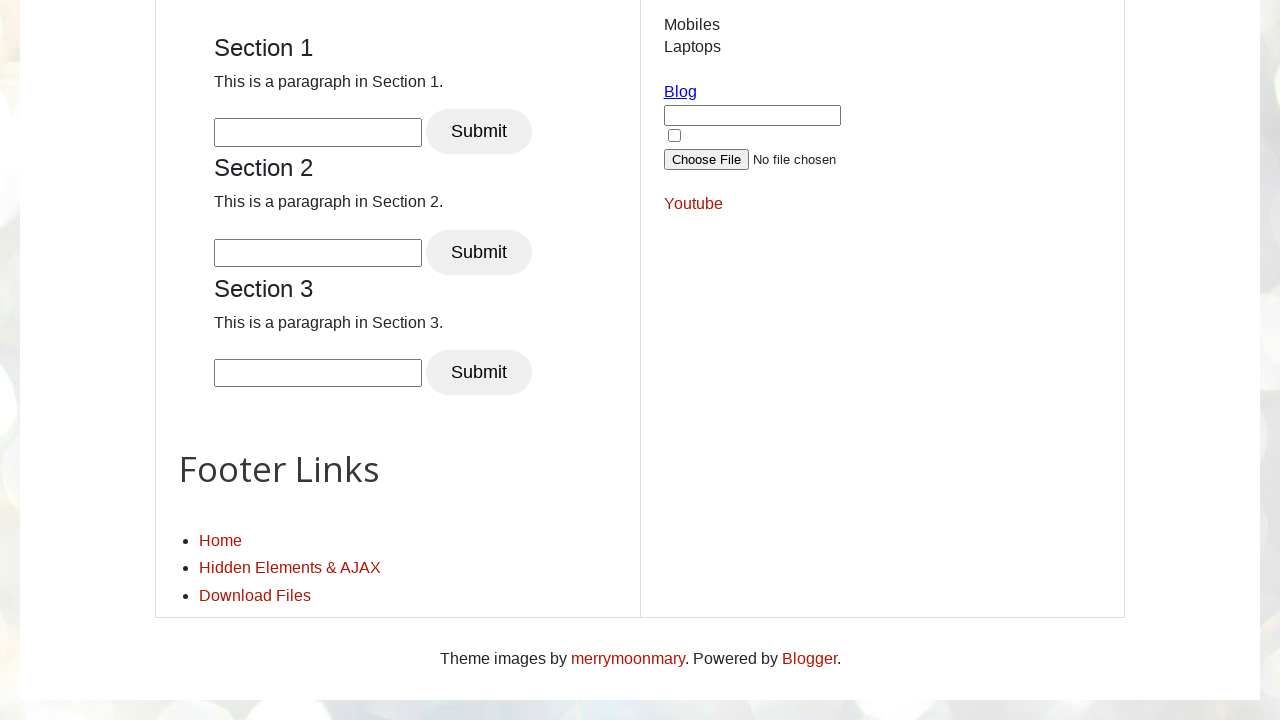

Scrolled back to top of page
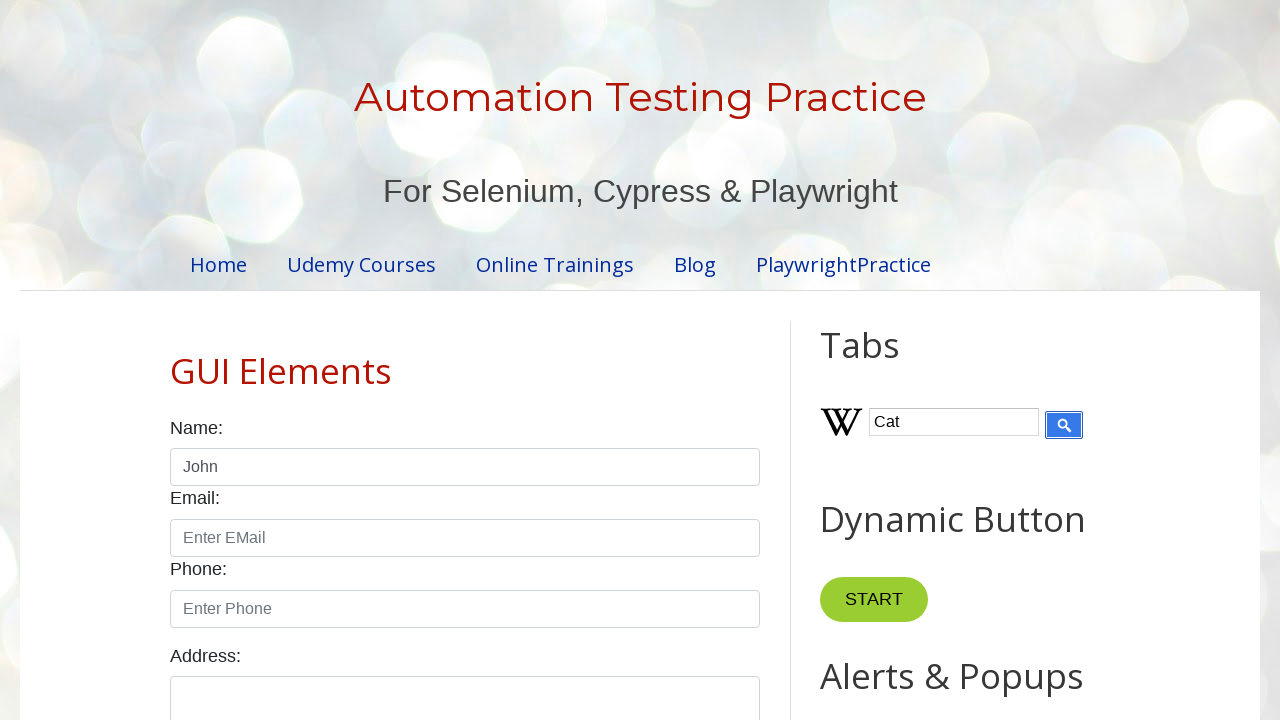

Retrieved current scroll position: 0
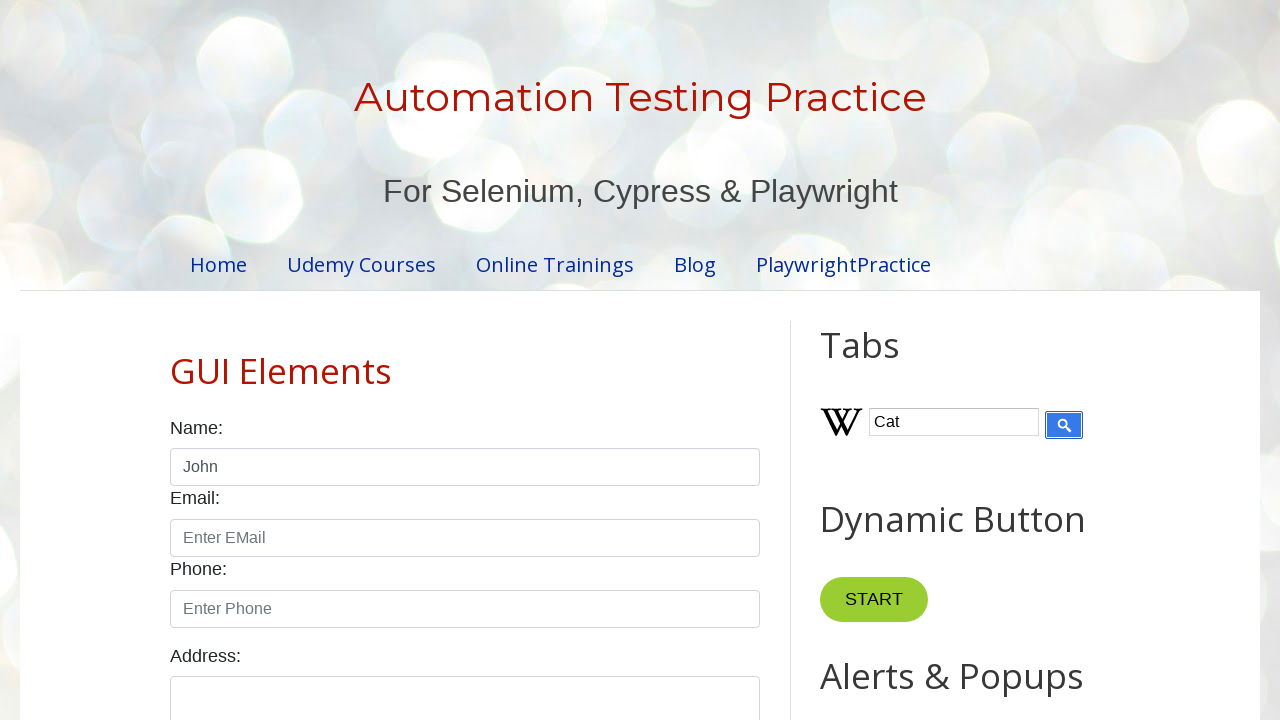

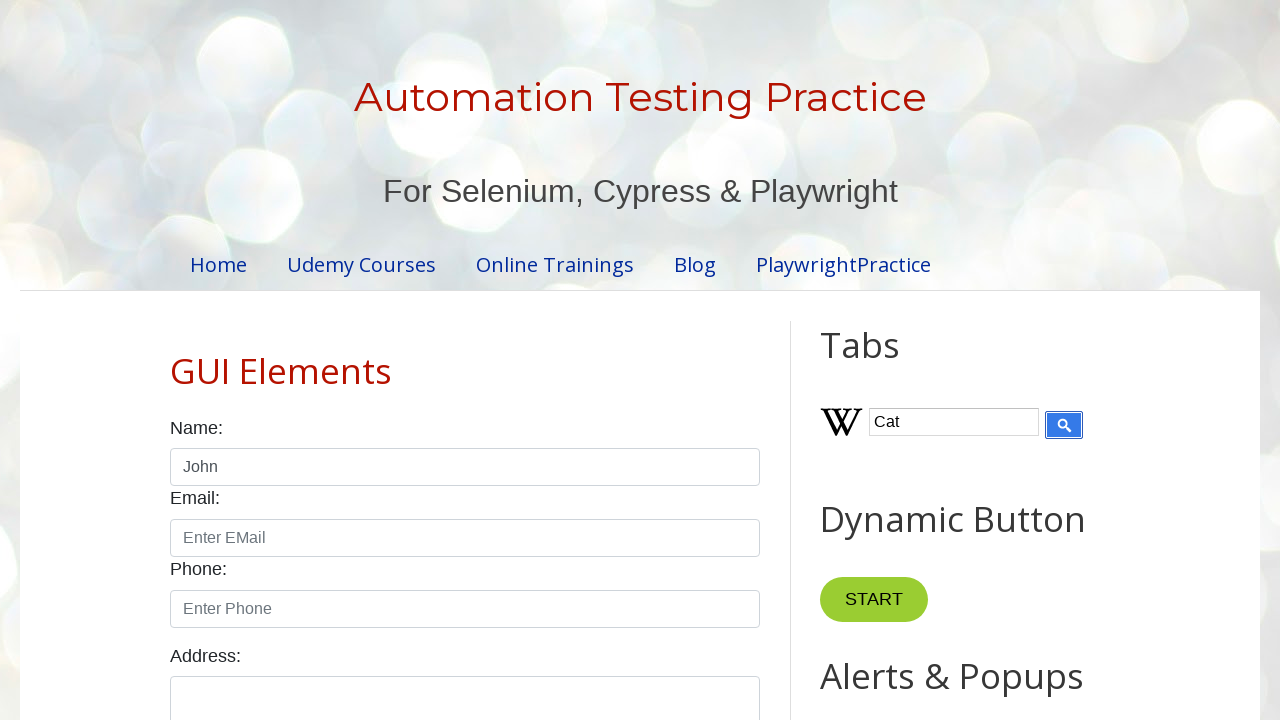